Tests drag and drop functionality by dragging a price slider element horizontally on a test page

Starting URL: https://omayo.blogspot.com/p/page3.html

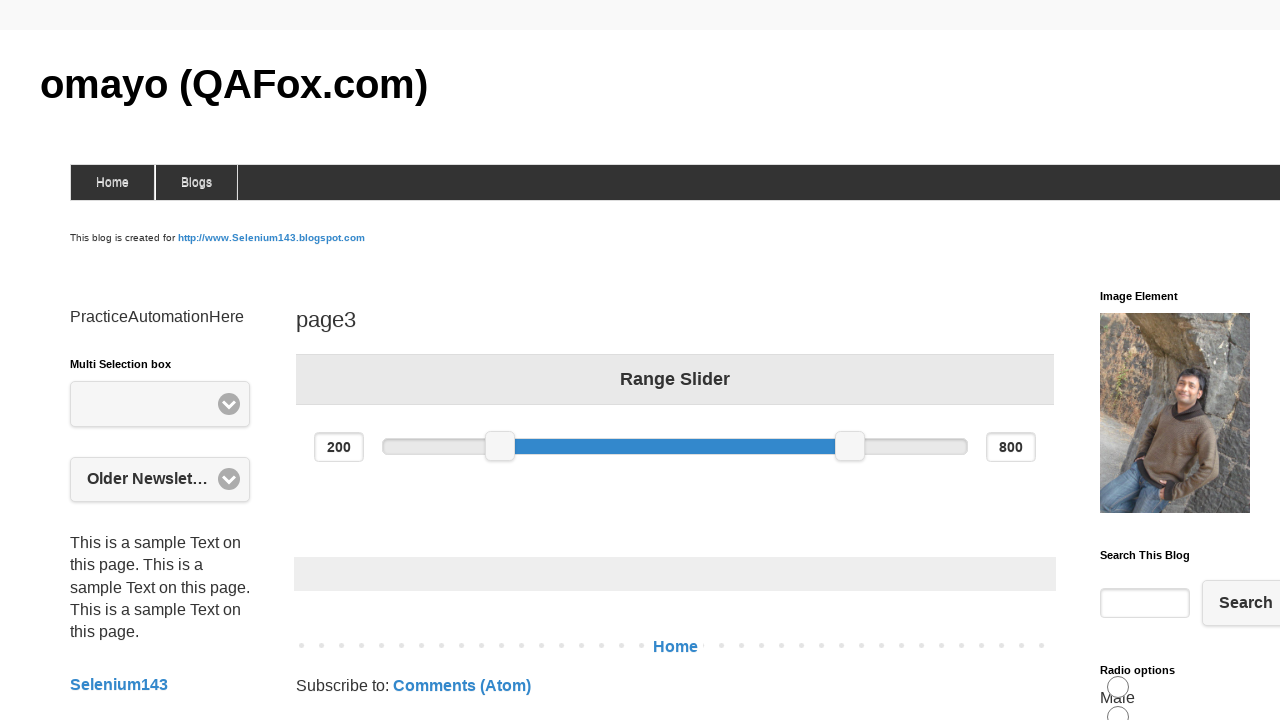

Navigated to test page at https://omayo.blogspot.com/p/page3.html
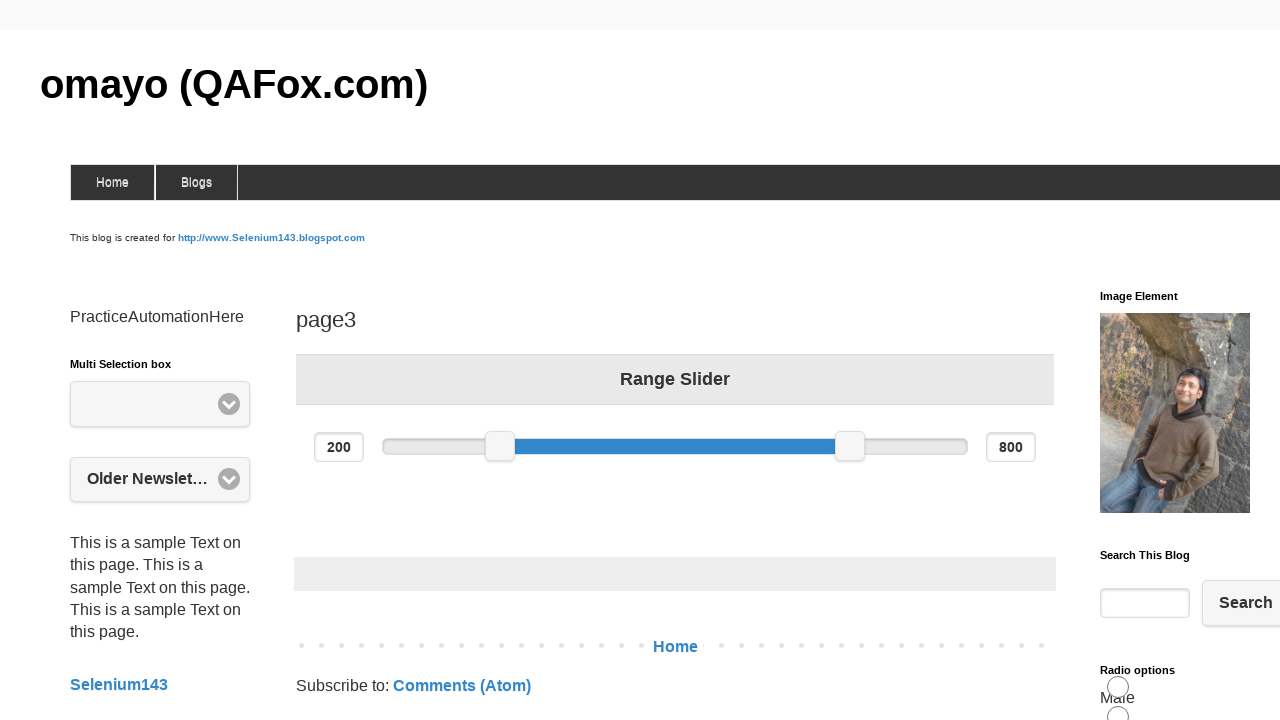

Located price slider element
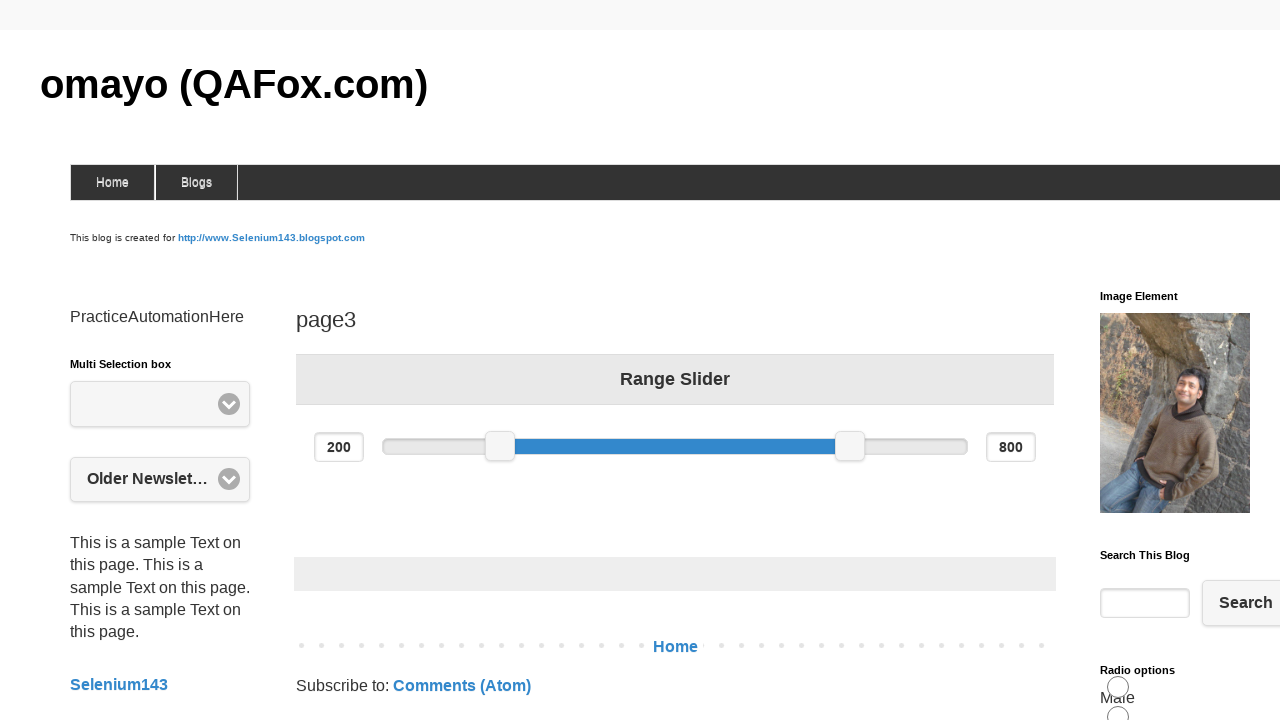

Price slider element is now visible
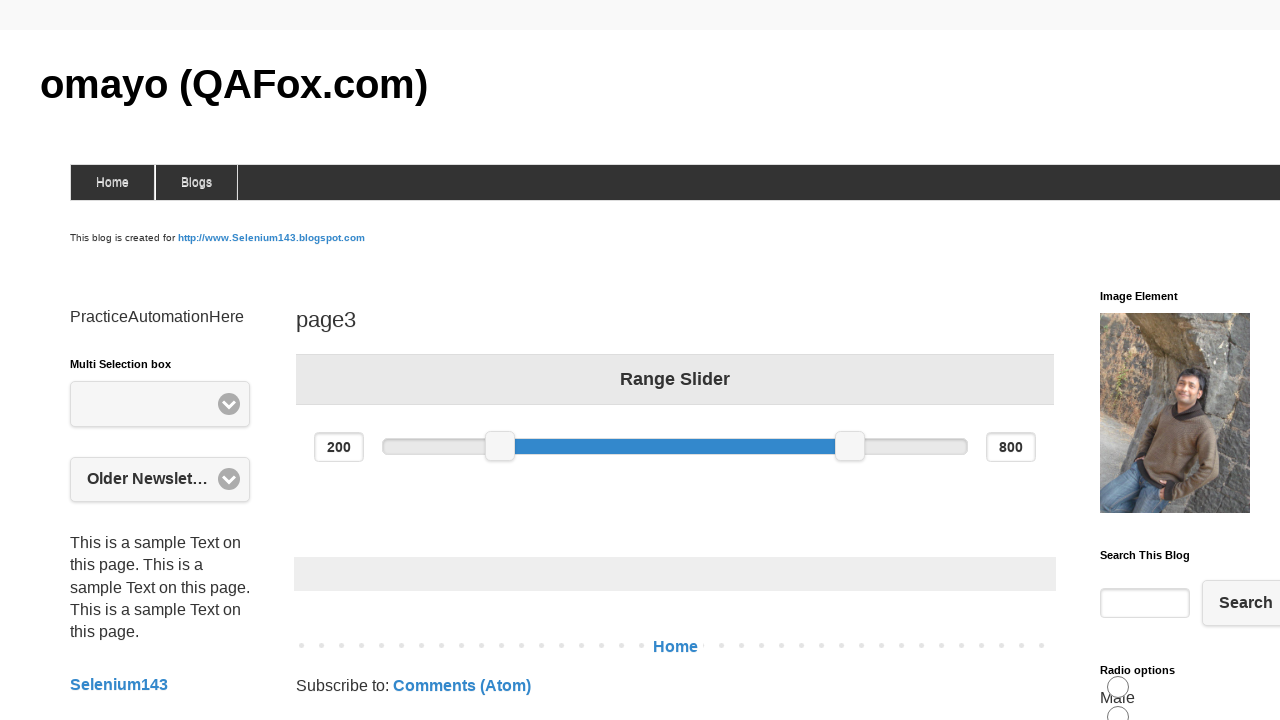

Retrieved bounding box coordinates of the price slider
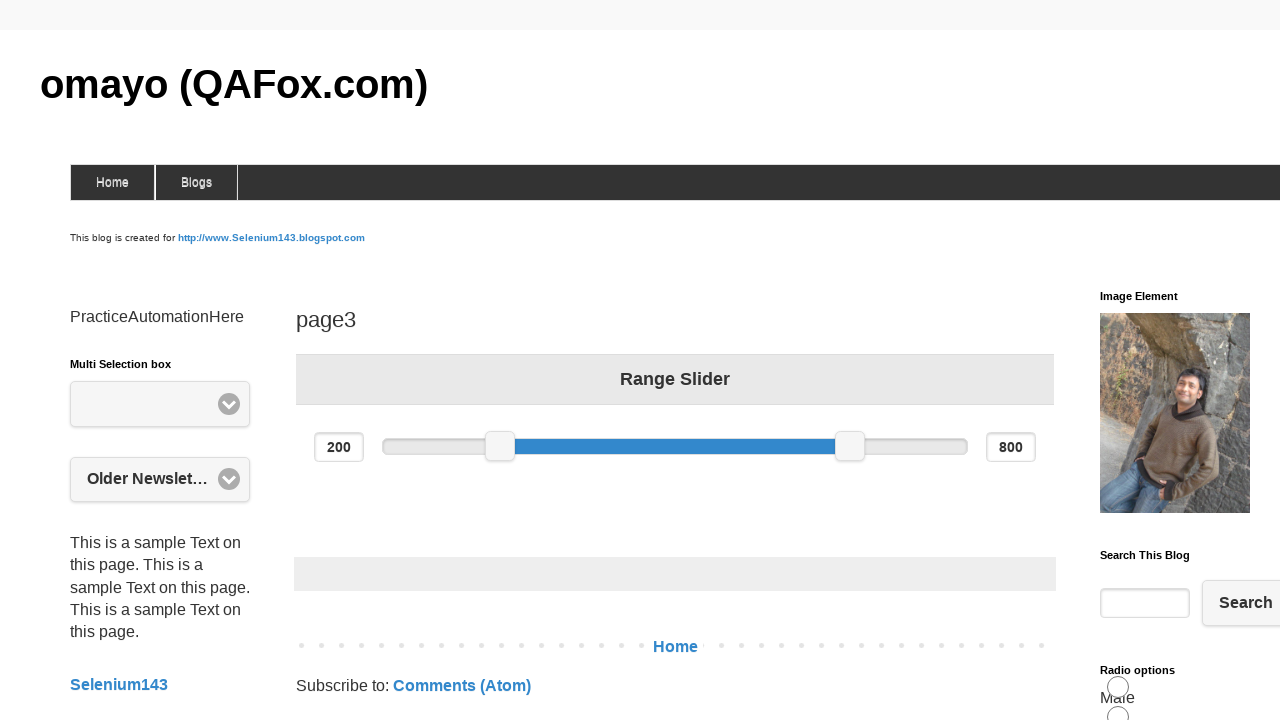

Moved mouse to center of price slider element at (500, 446)
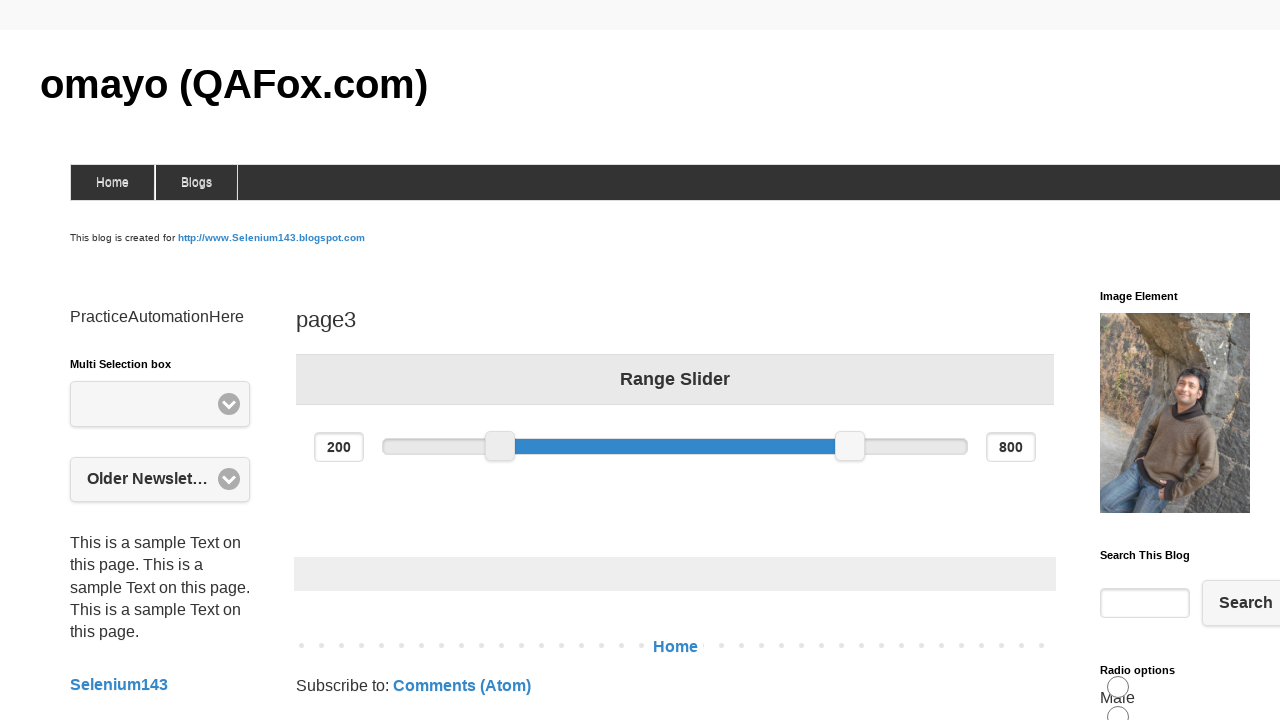

Pressed mouse button down on slider at (500, 446)
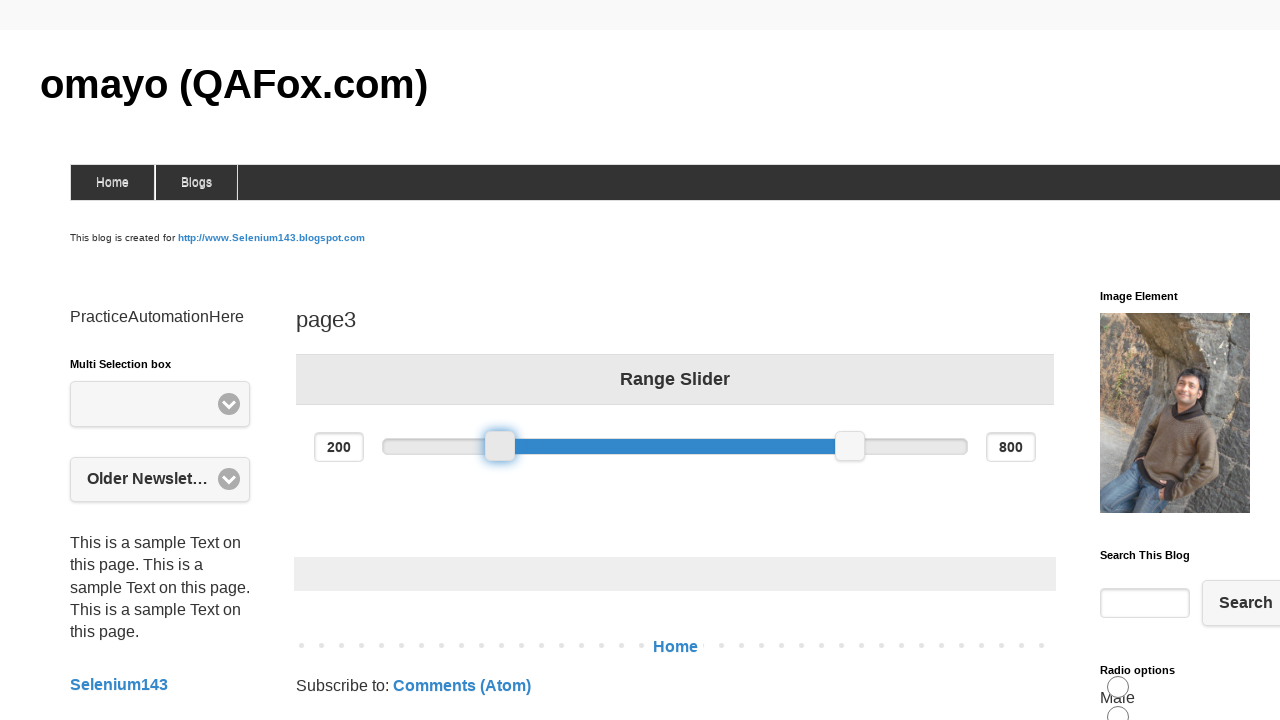

Dragged slider 100 pixels to the right at (600, 446)
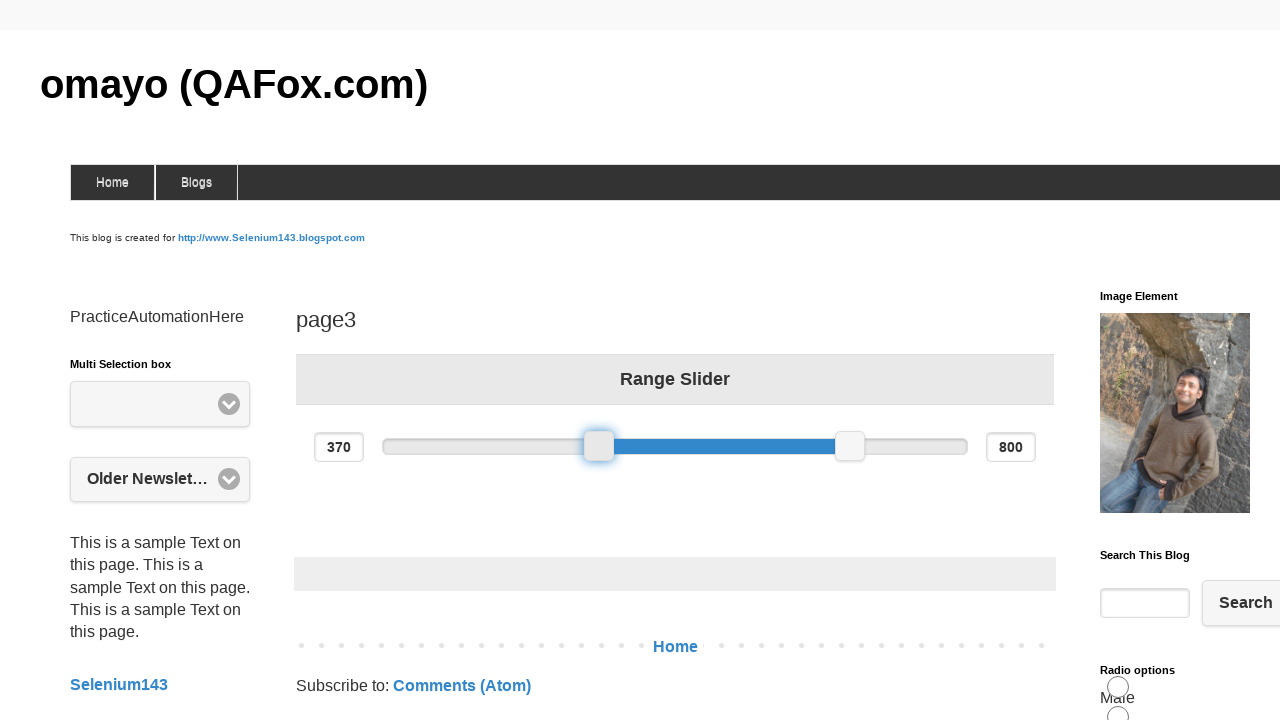

Released mouse button, completing drag and drop action at (600, 446)
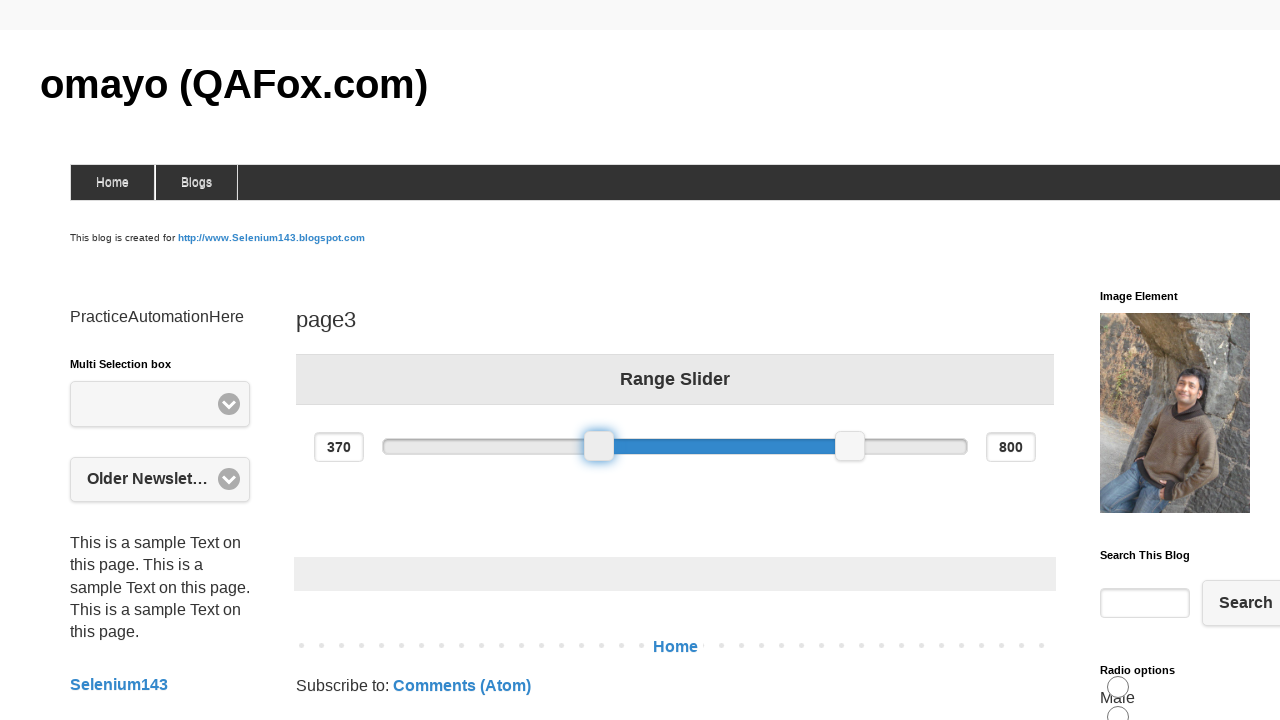

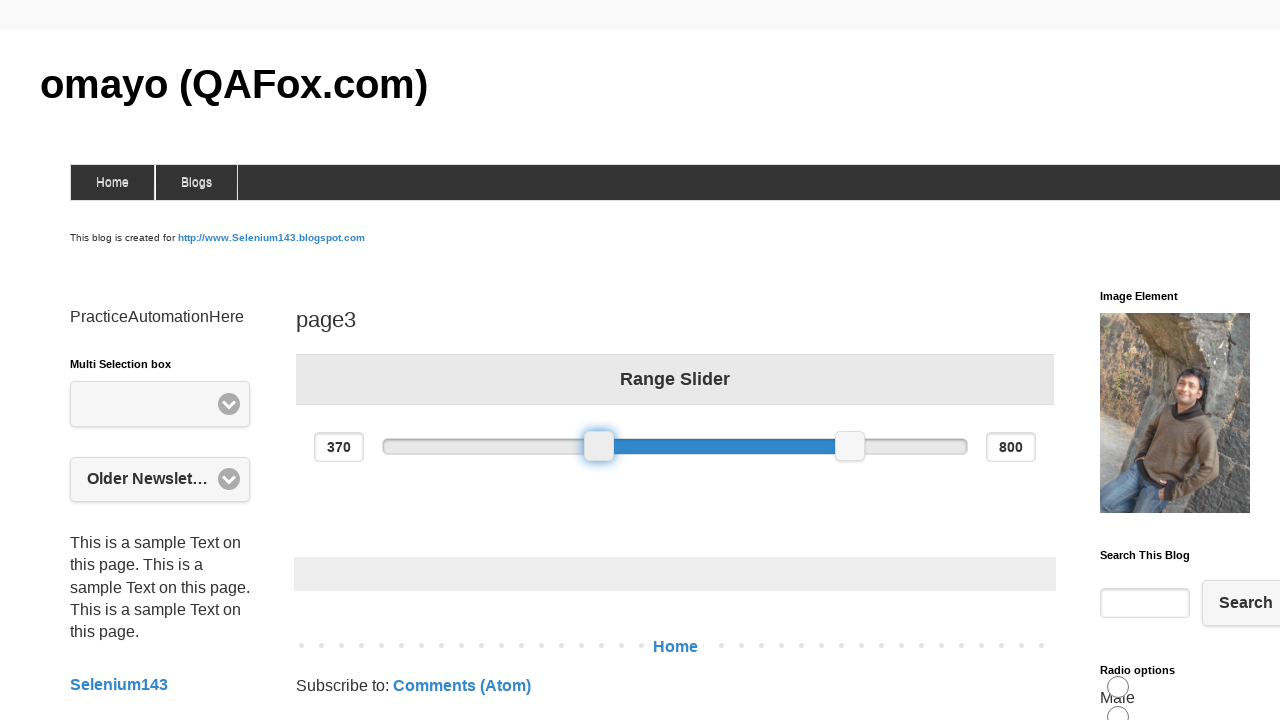